Tests browser prompt alert functionality by clicking a prompt button, entering a name into the prompt dialog, and accepting it.

Starting URL: https://demoqa.com/alerts

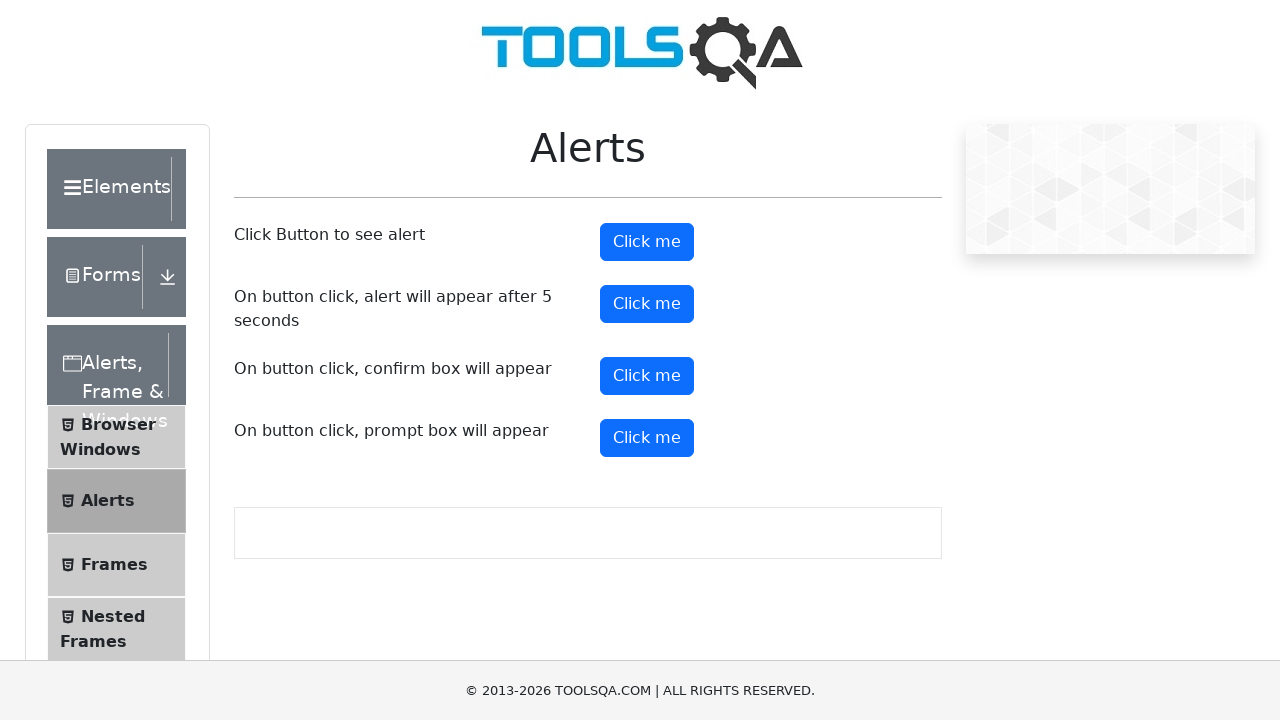

Clicked prompt button to trigger alert dialog at (647, 438) on #promtButton
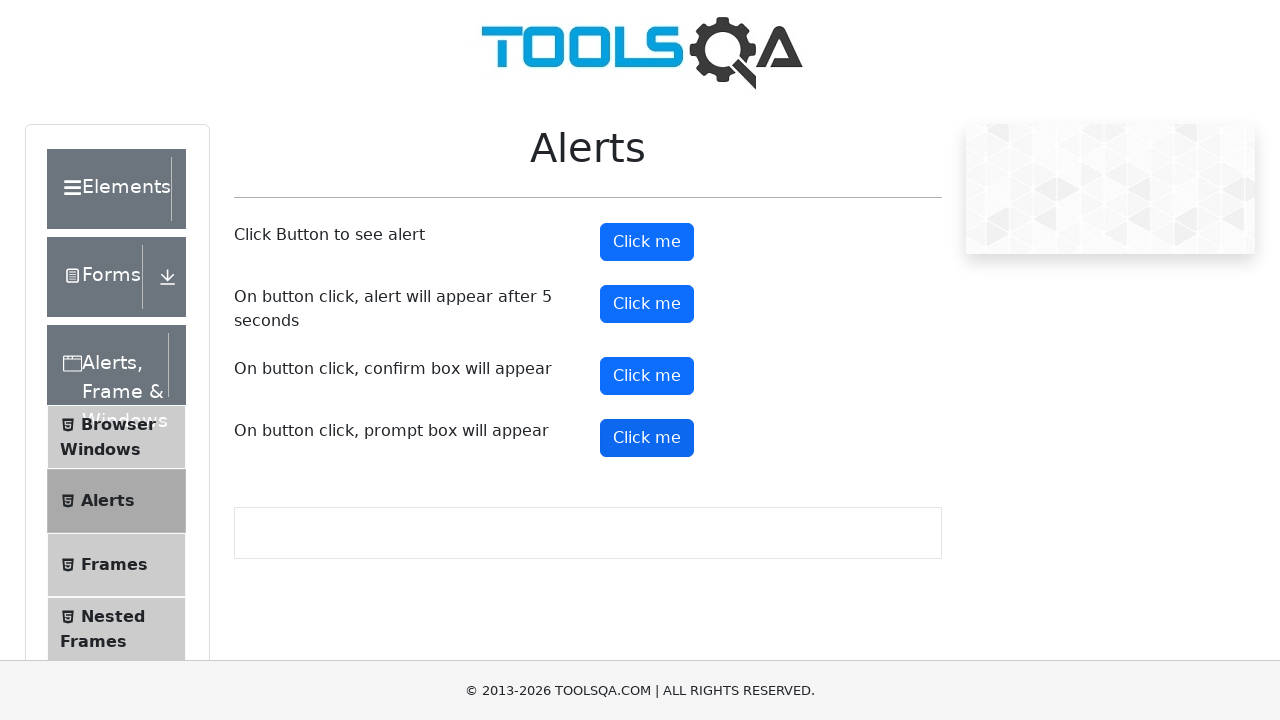

Set up dialog handler to accept prompt with 'Orlando'
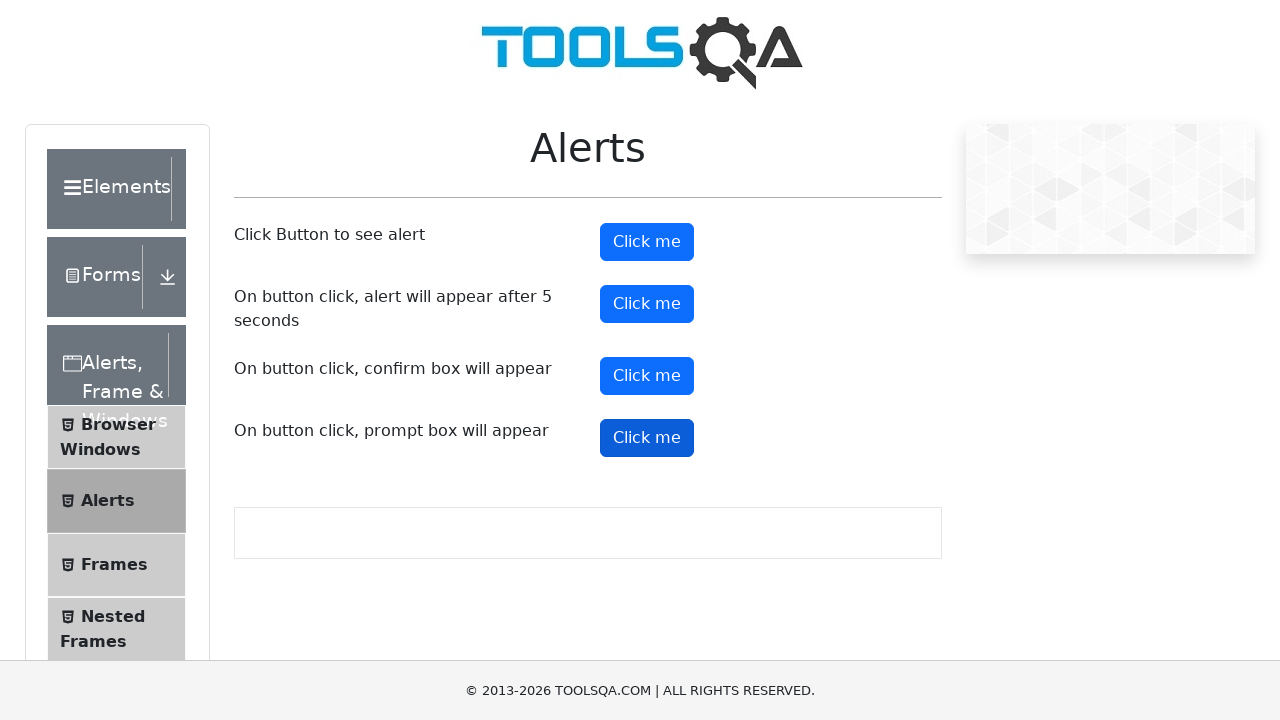

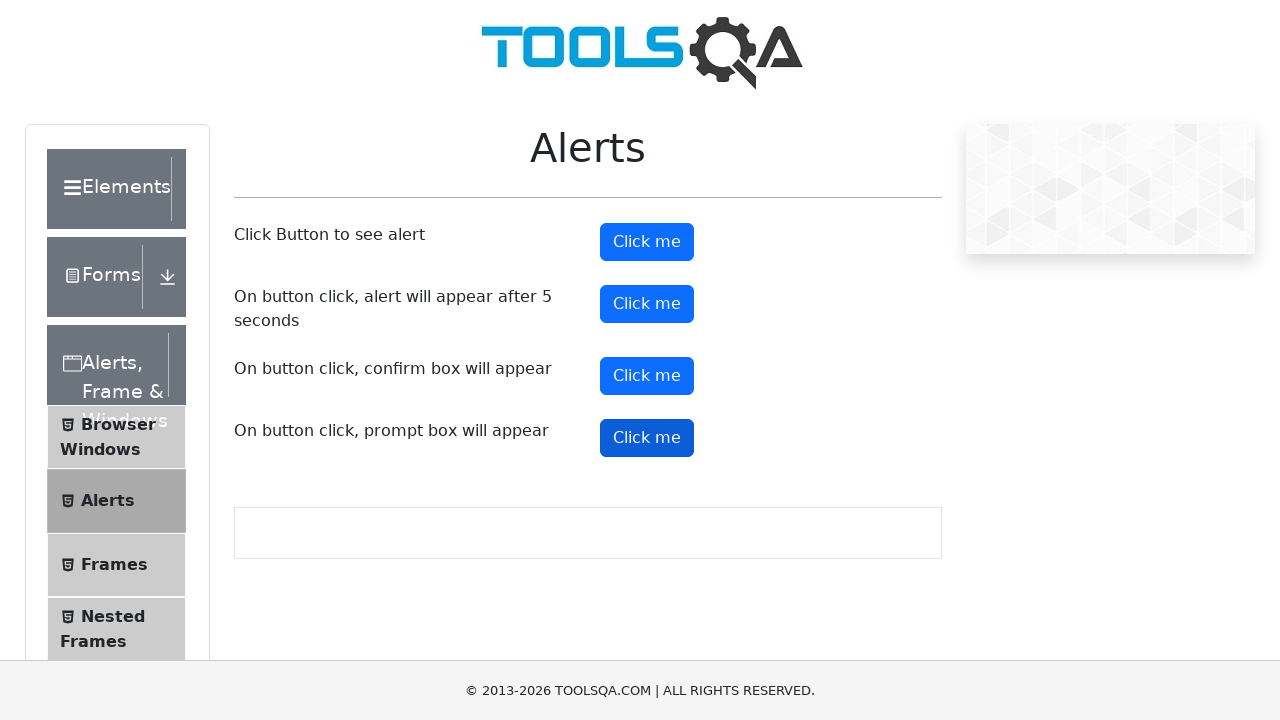